Tests calendar date picker functionality by selecting a specific date (June 15, 2027) through year, month, and day selection, then verifies the selected values

Starting URL: https://rahulshettyacademy.com/seleniumPractise/#/offers

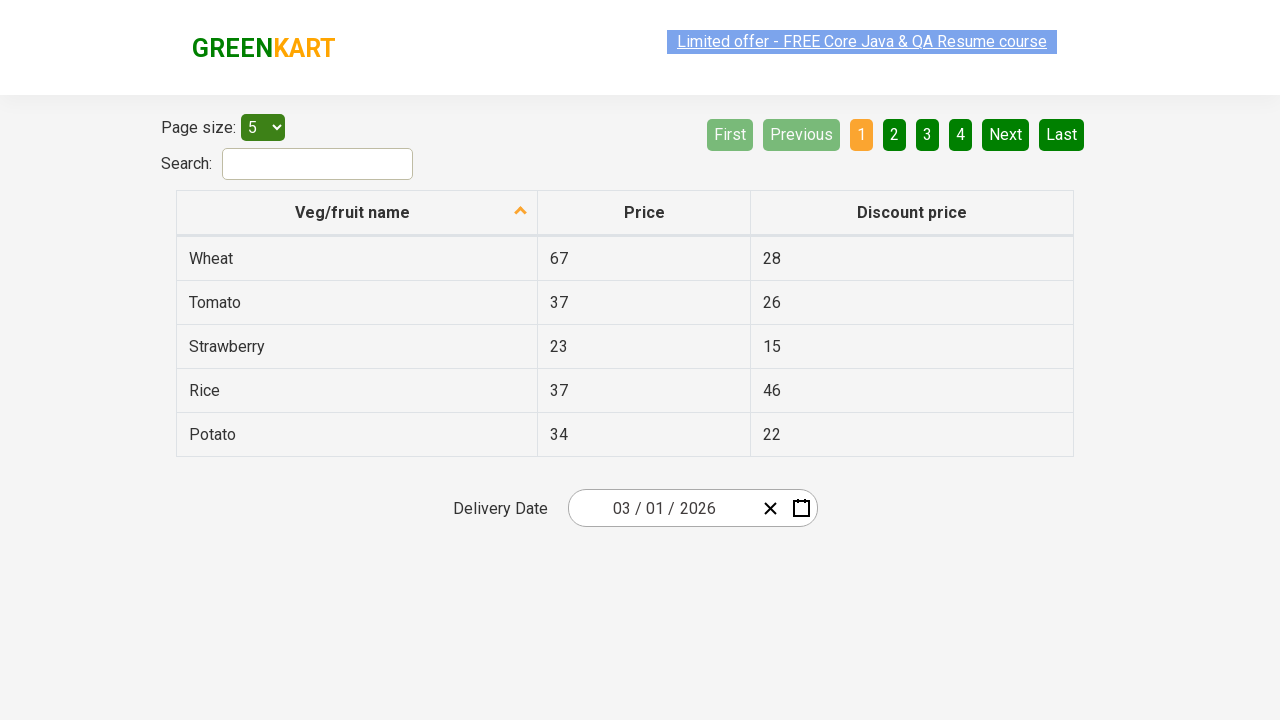

Clicked date picker input group to open calendar at (662, 508) on .react-date-picker__inputGroup
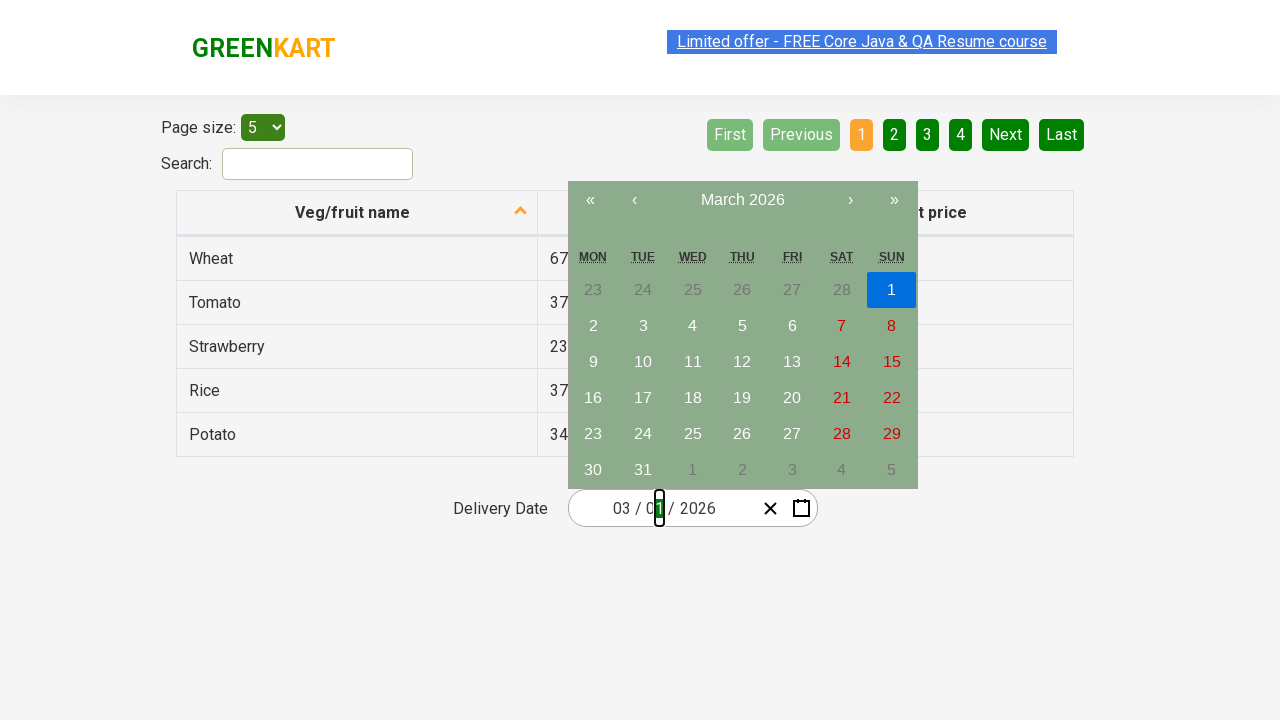

Clicked navigation label to switch to month view at (742, 200) on .react-calendar__navigation__label
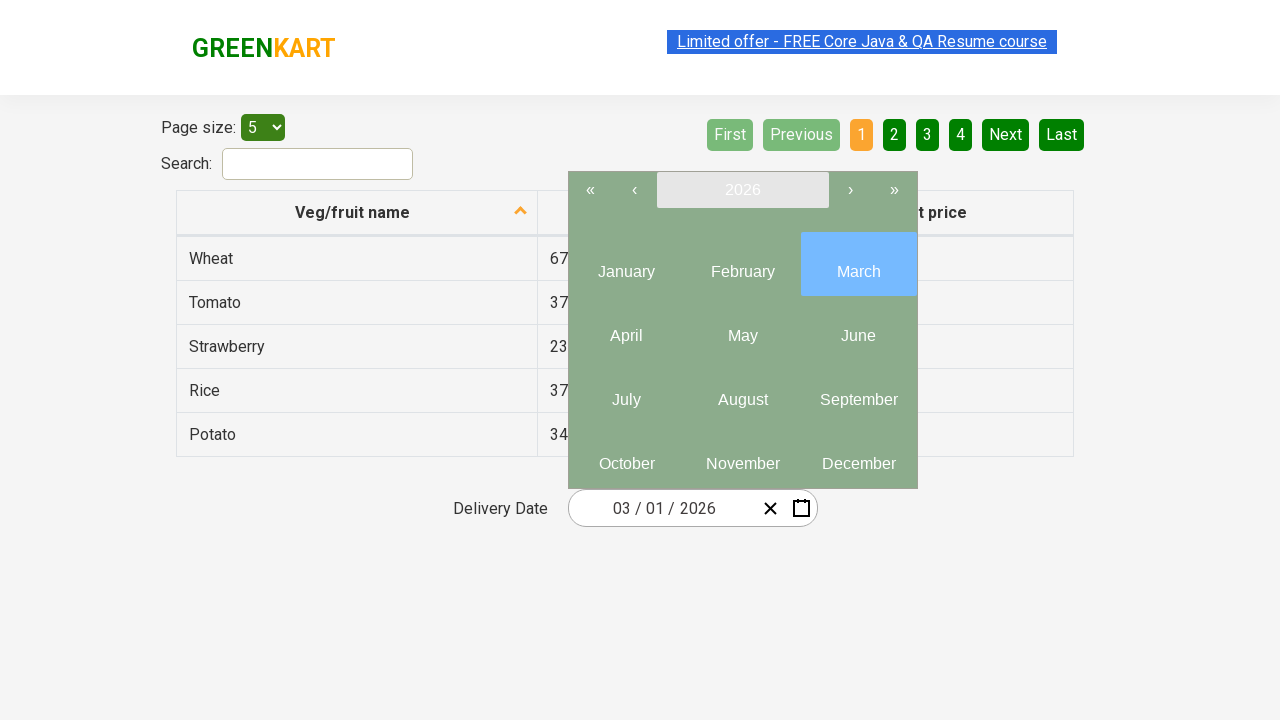

Clicked navigation label again to switch to year view at (742, 190) on .react-calendar__navigation__label
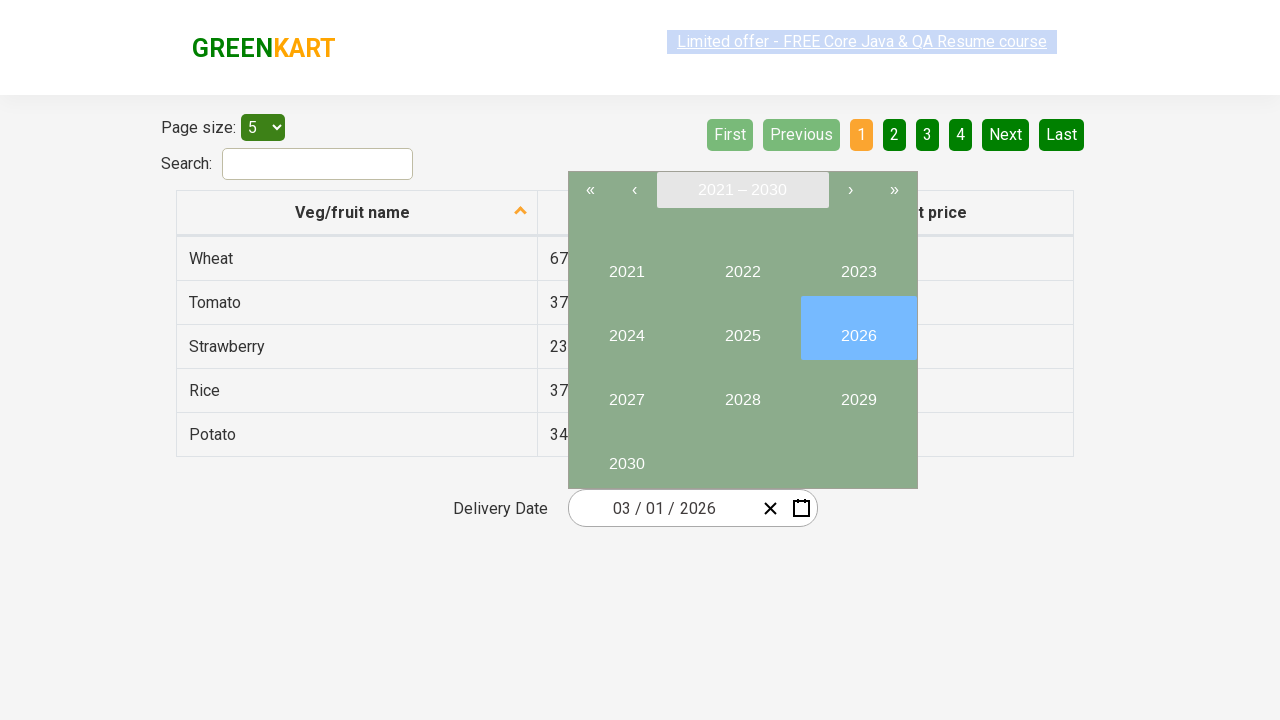

Selected year 2027 at (626, 392) on //button[text()='2027']
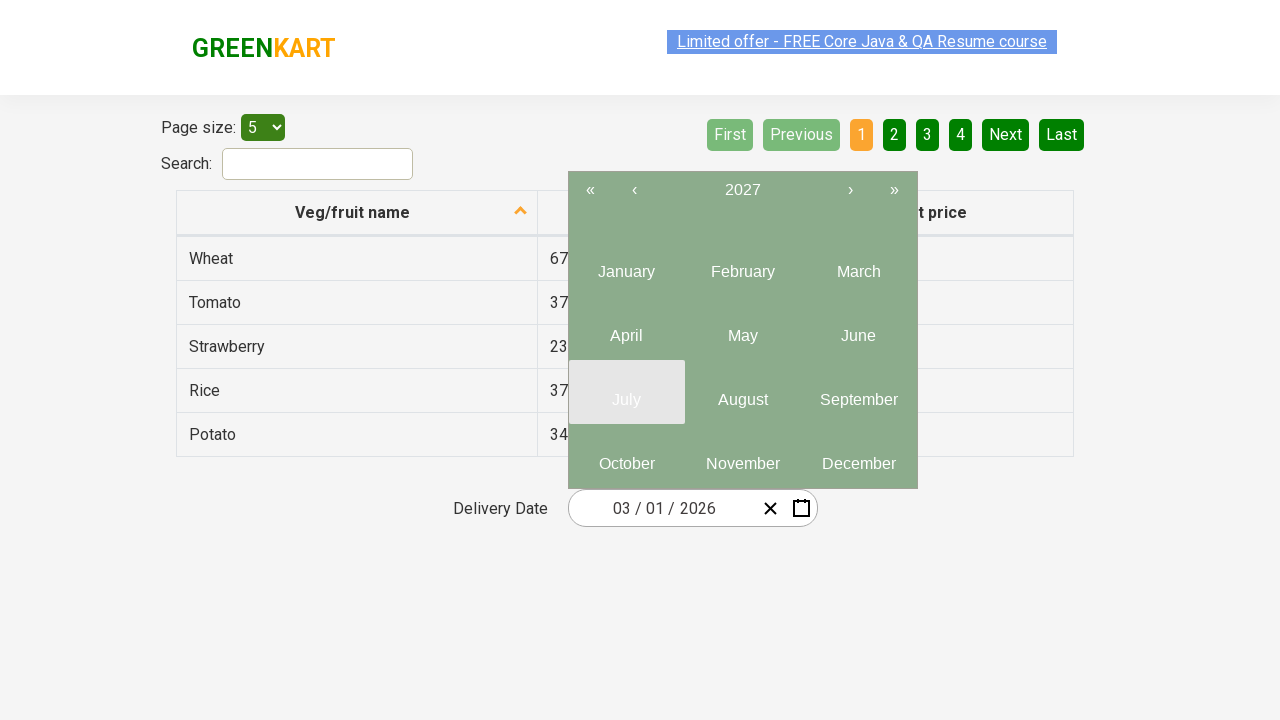

Selected month 6 (June) at (858, 328) on .react-calendar__year-view__months__month >> nth=5
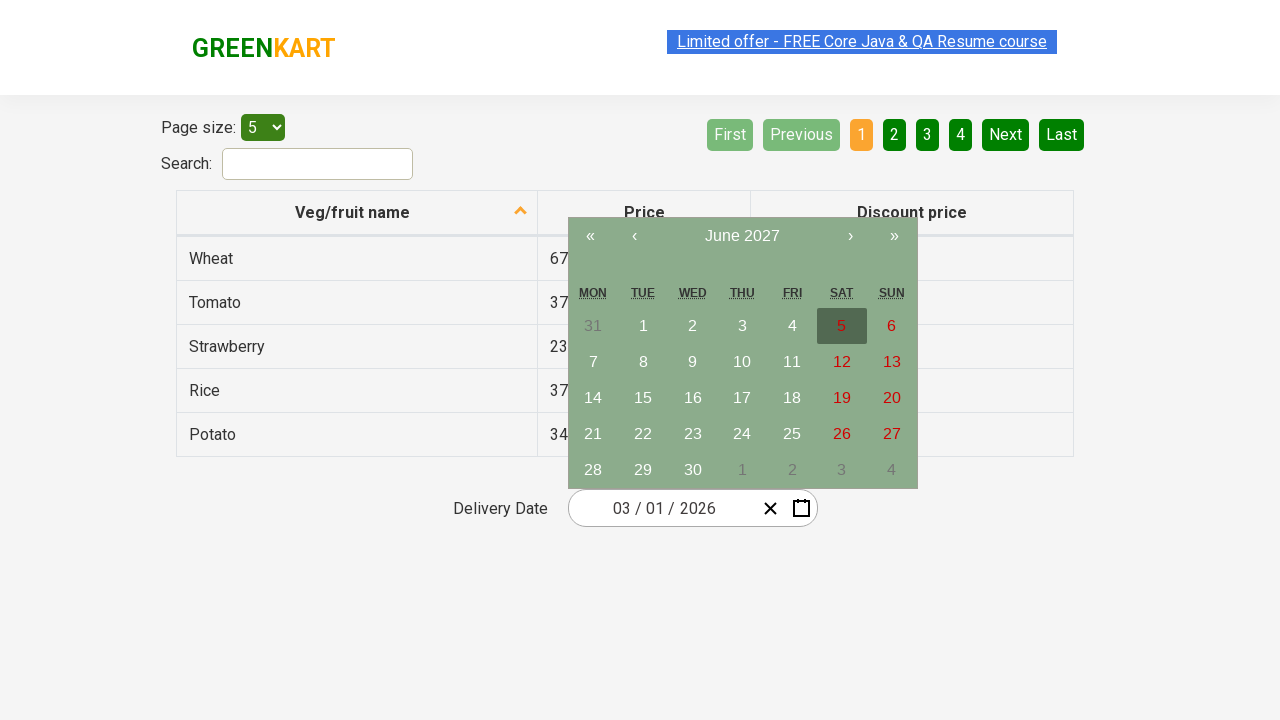

Selected date 15 at (643, 398) on //abbr[text()='15']
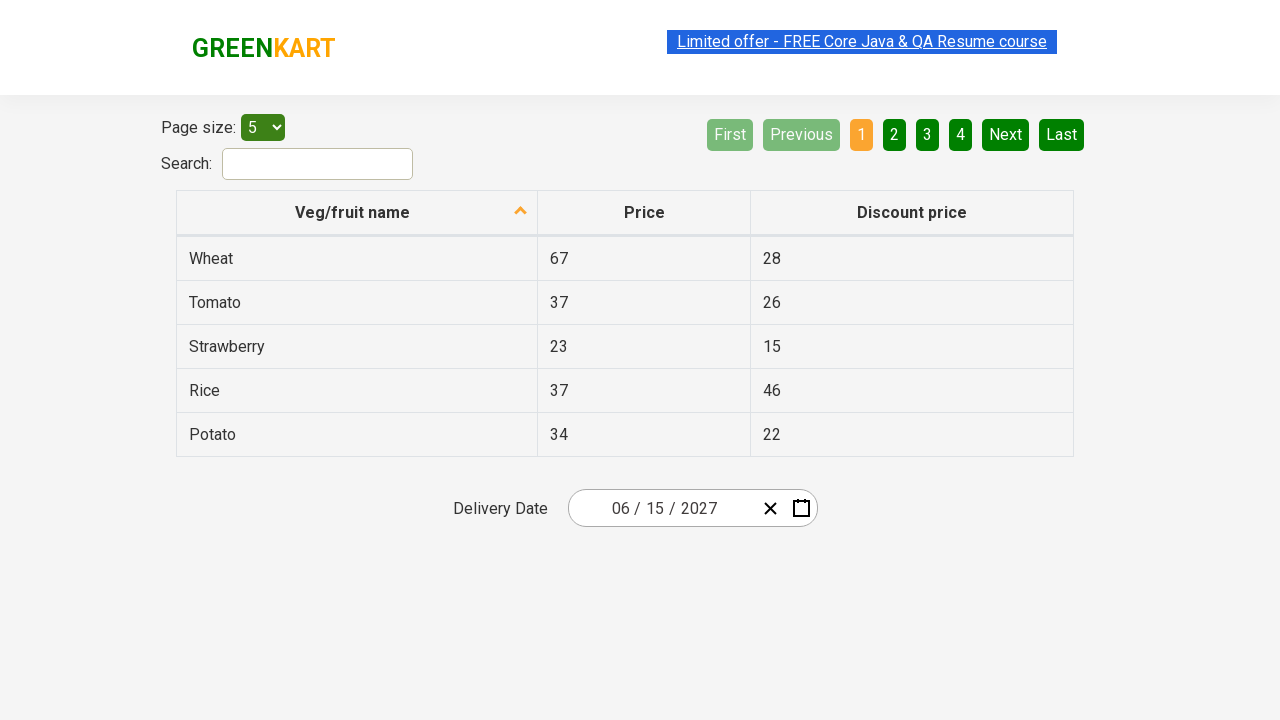

Date picker inputs updated and ready
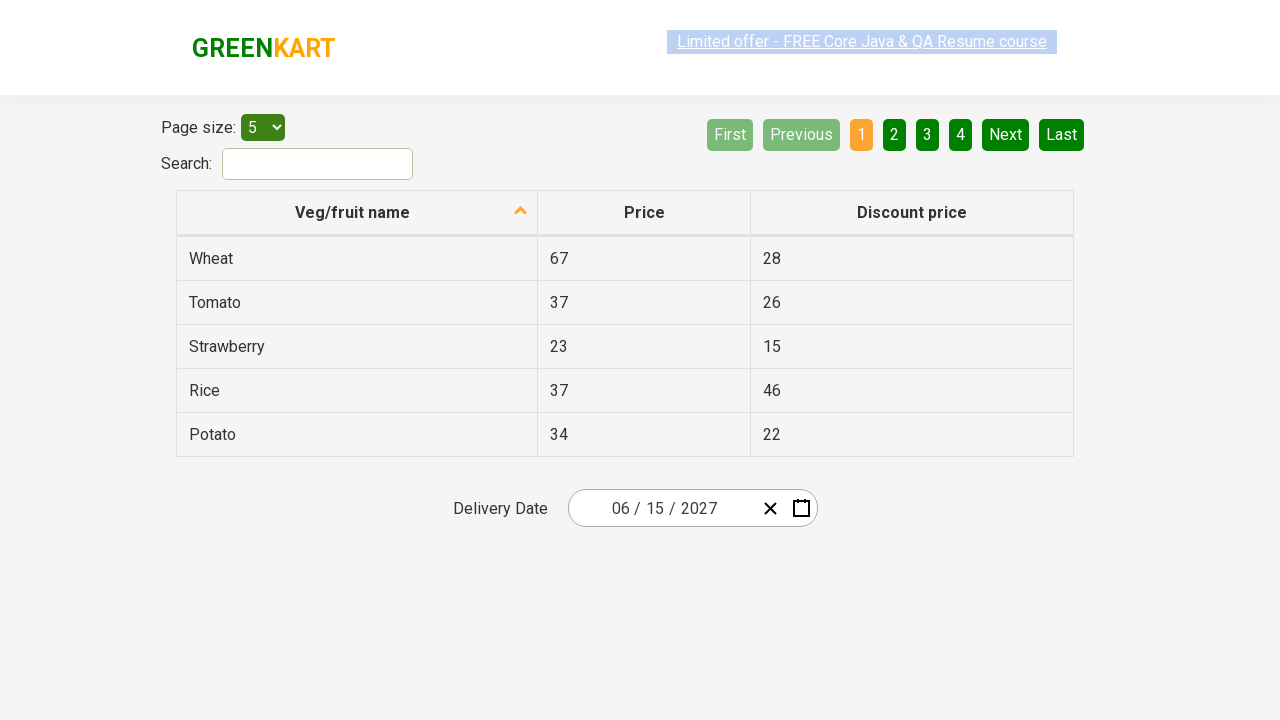

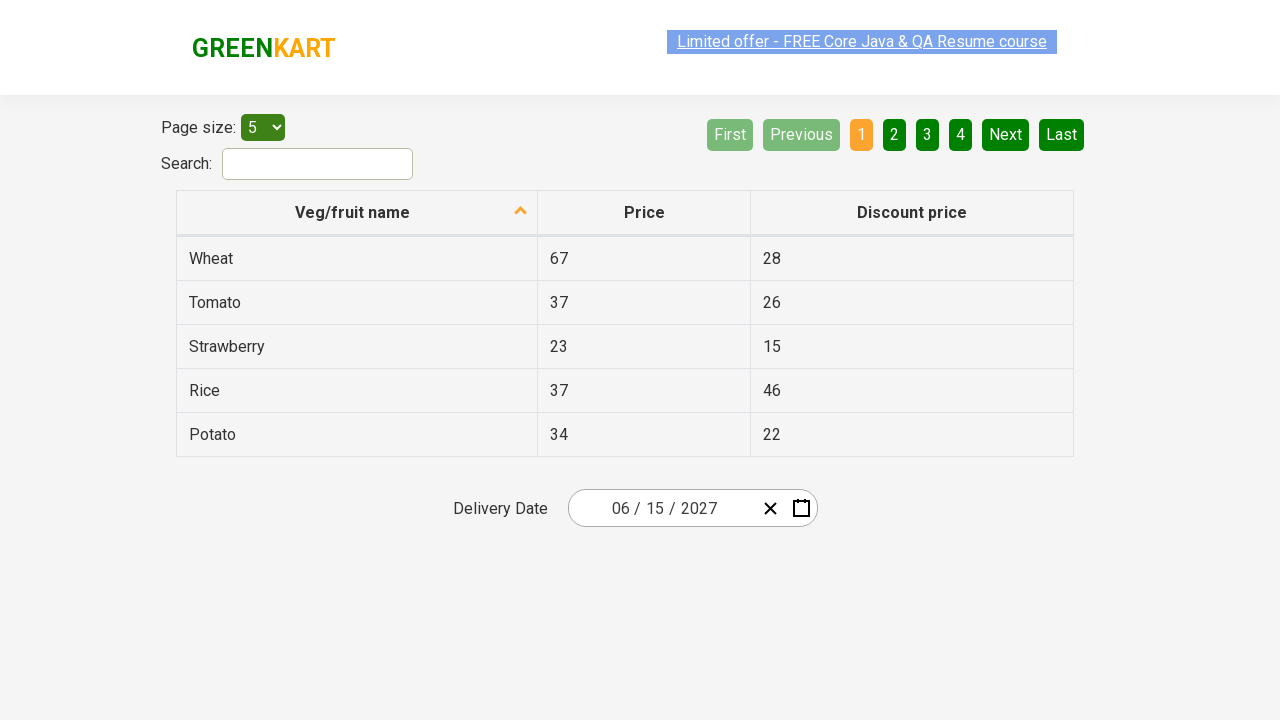